Tests enable and disable functionality by clicking buttons to toggle input field state

Starting URL: https://codenboxautomationlab.com/practice/

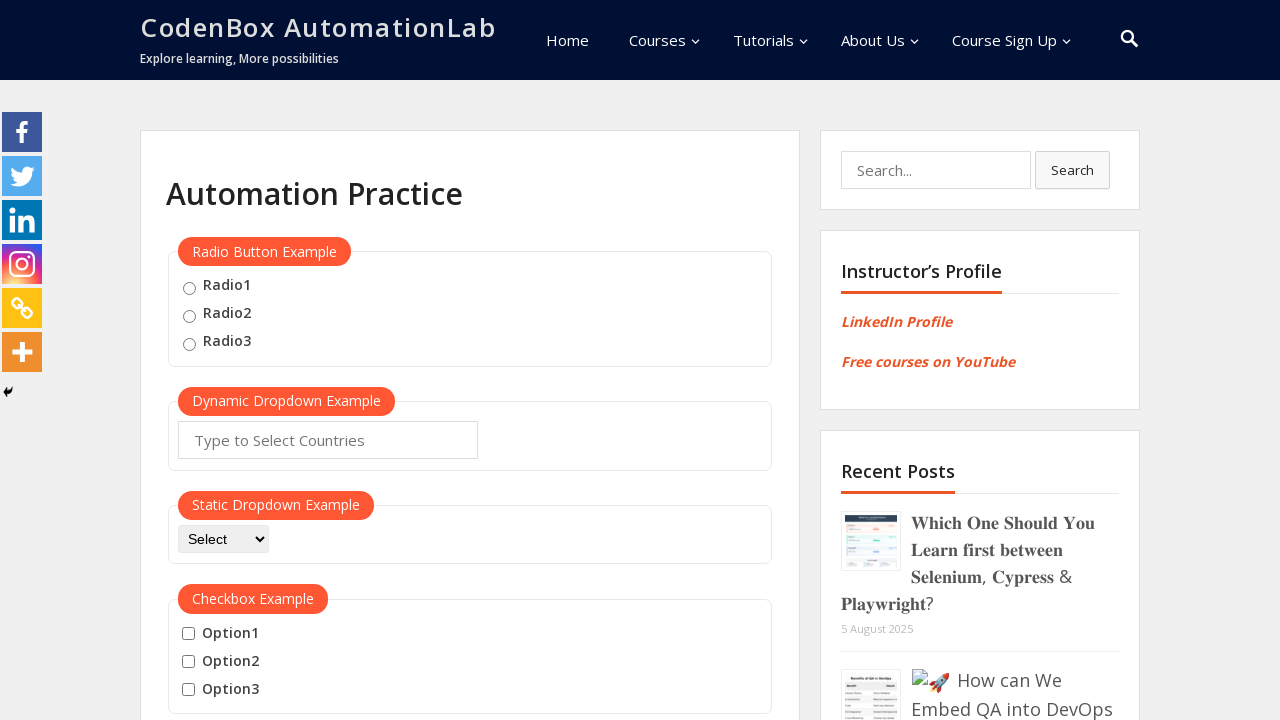

Clicked disable button to toggle input field state at (217, 361) on #disabled-button
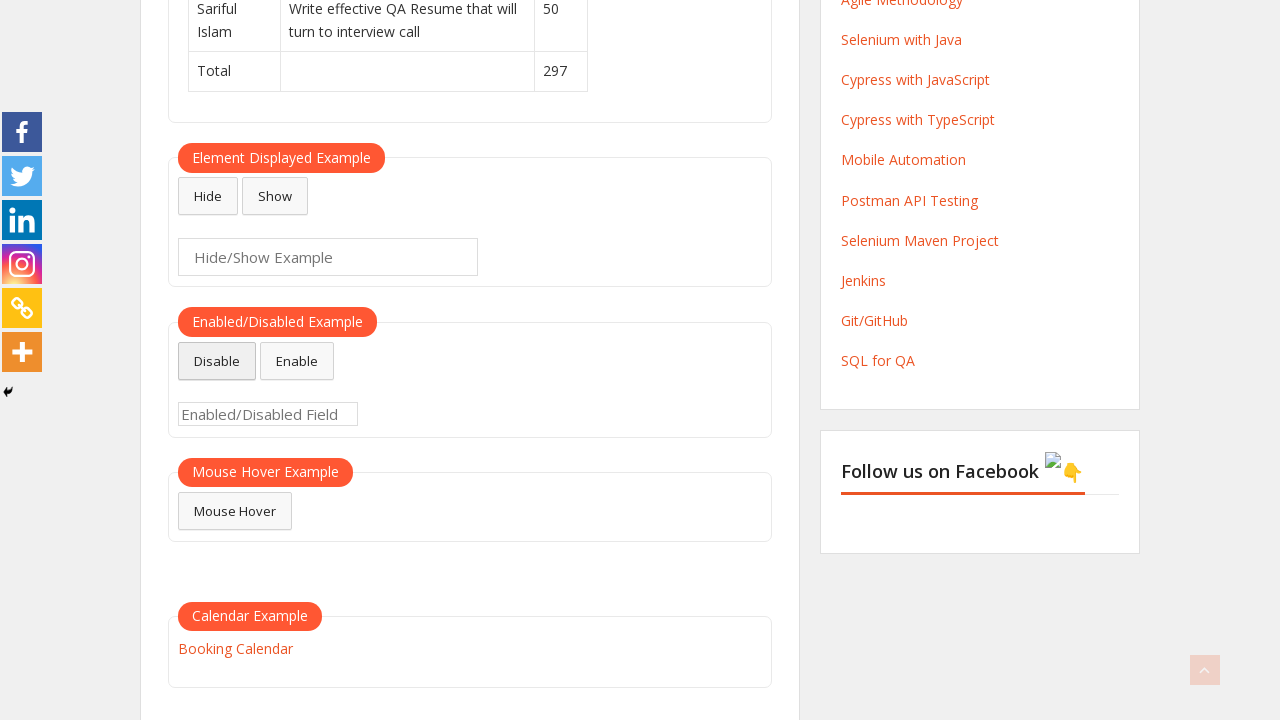

Checked if input field is enabled after clicking disable button
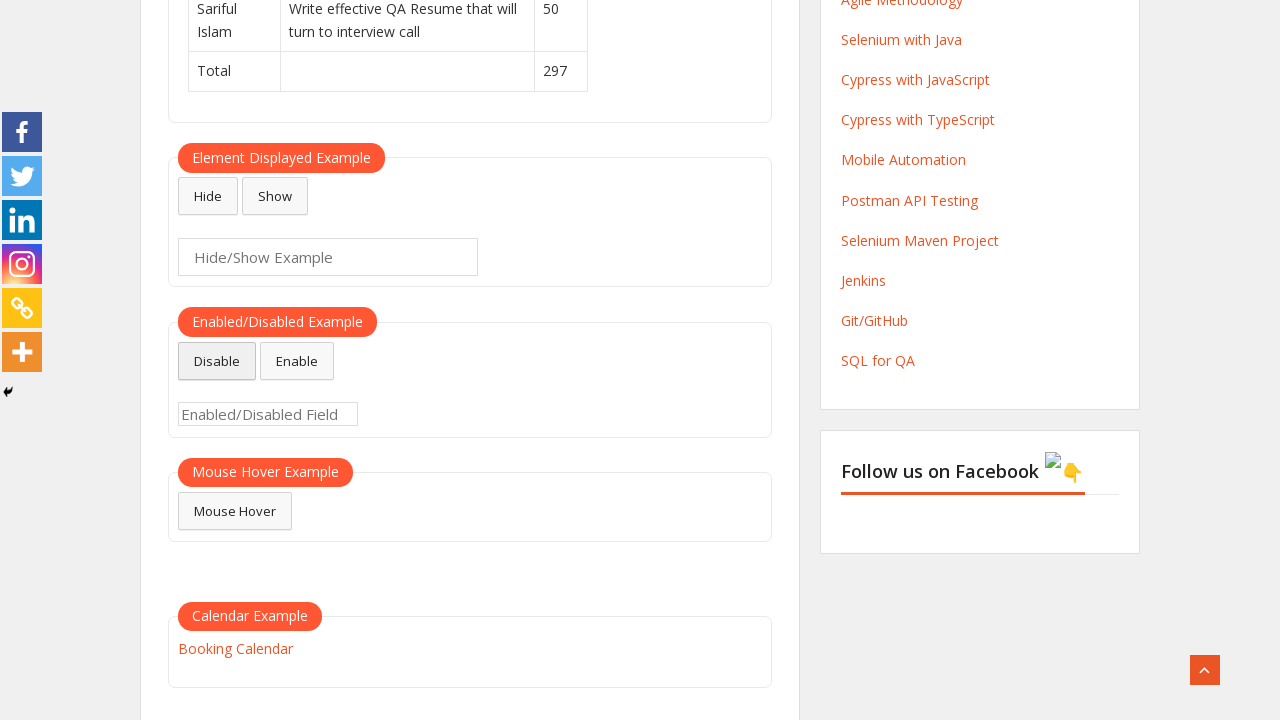

Clicked enable button to toggle input field state at (297, 361) on #enabled-button
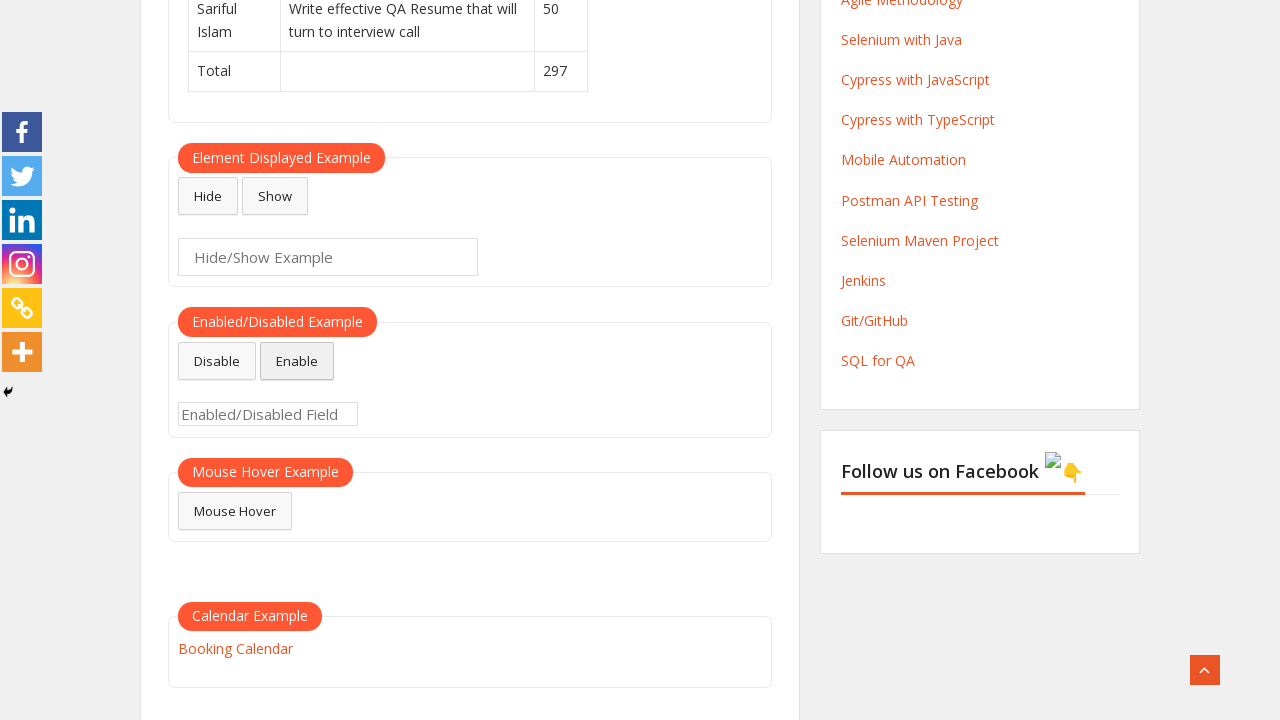

Checked if input field is enabled after clicking enable button
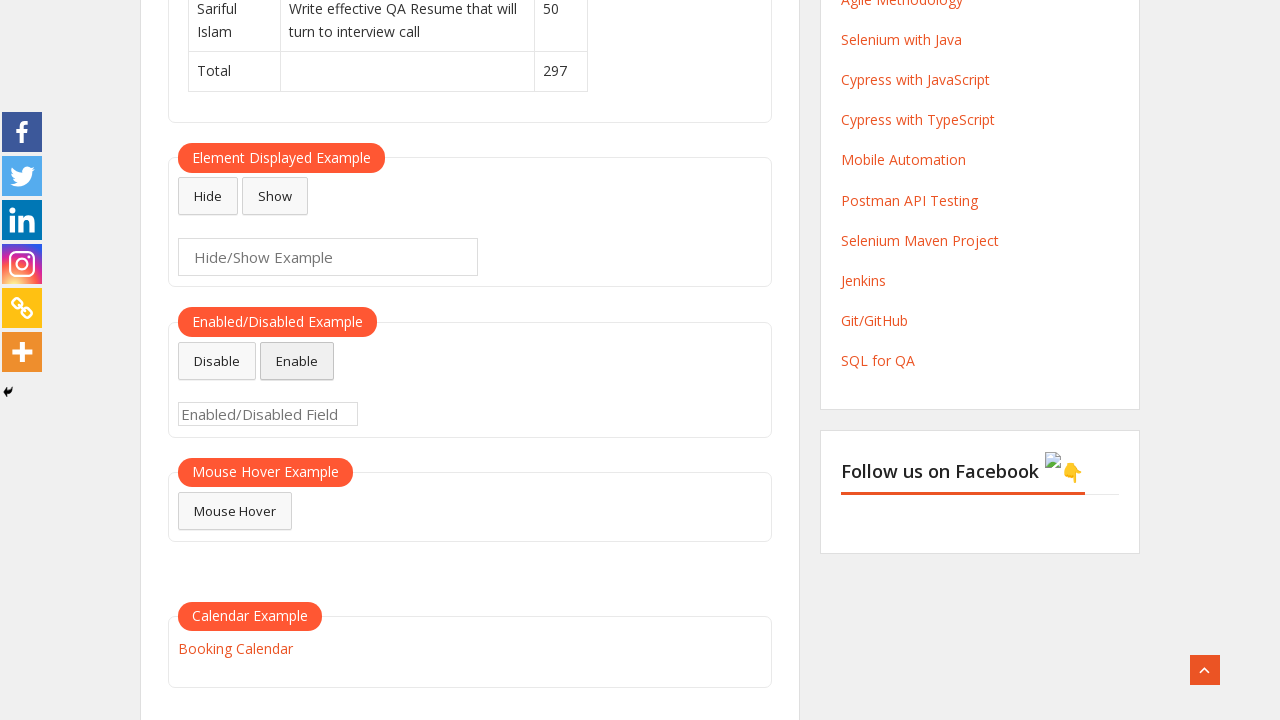

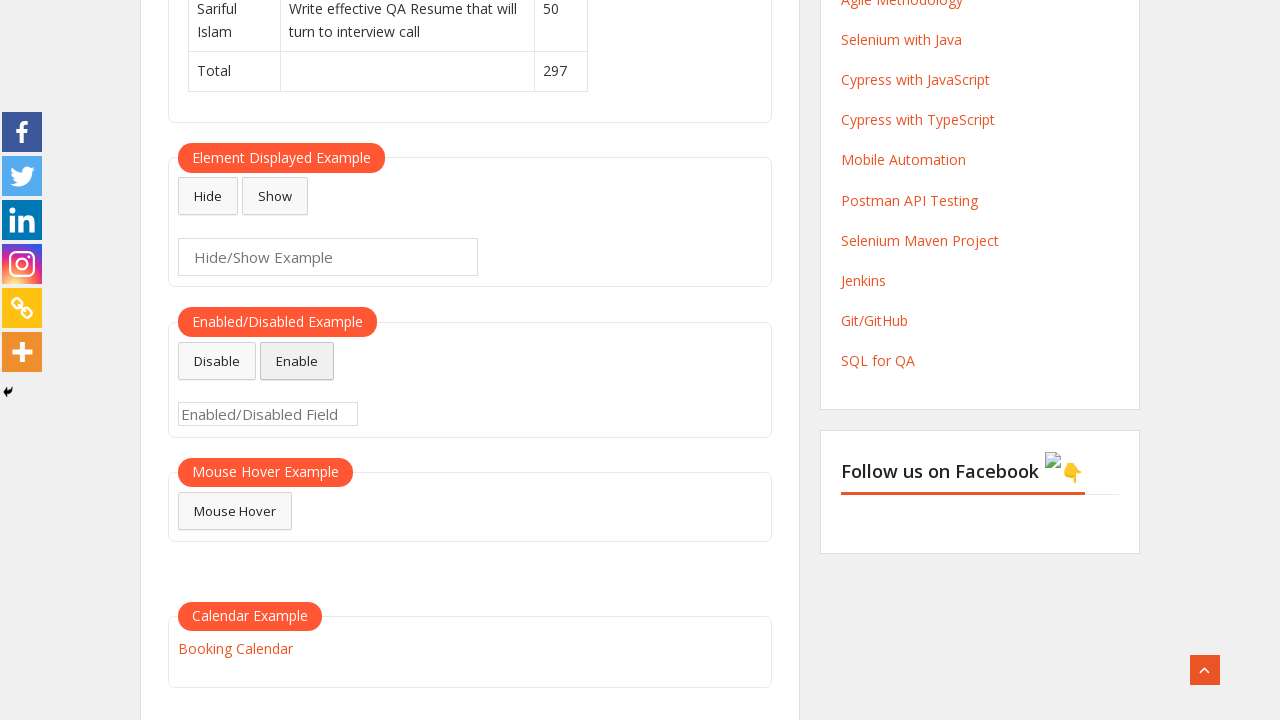